Tests dismissing a confirmation alert dialog

Starting URL: http://omayo.blogspot.com

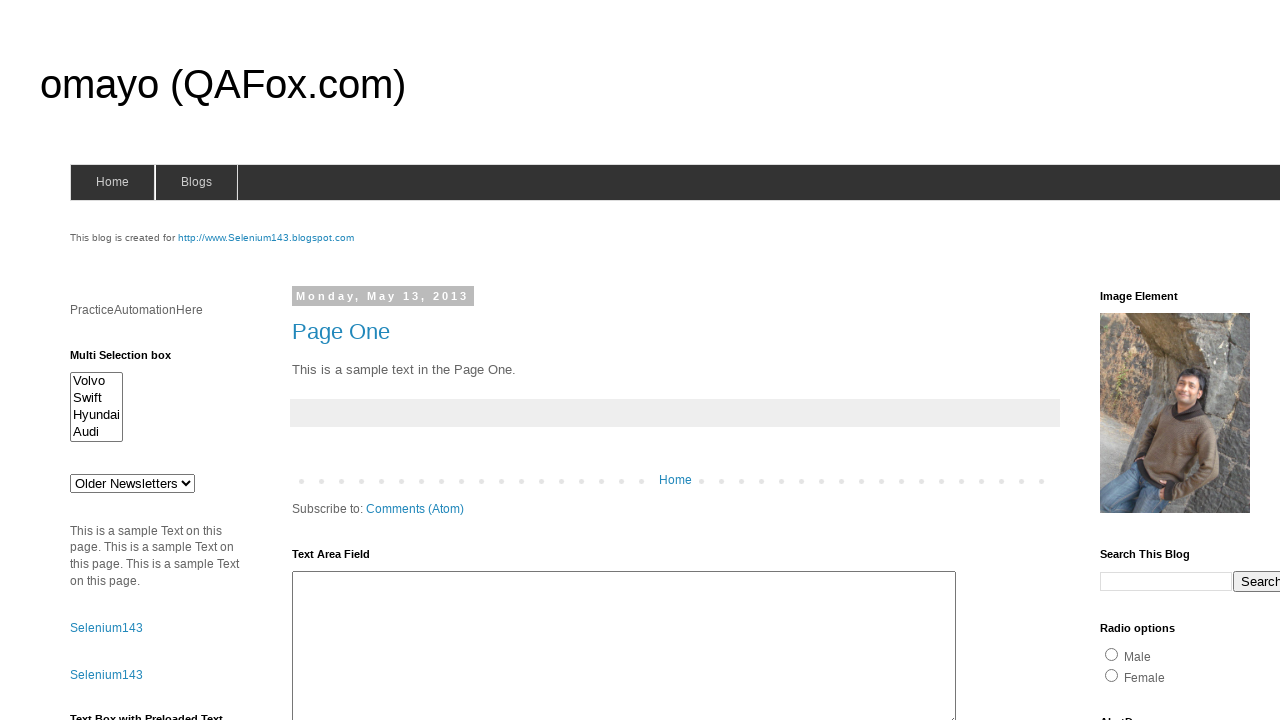

Set up dialog handler to dismiss alerts
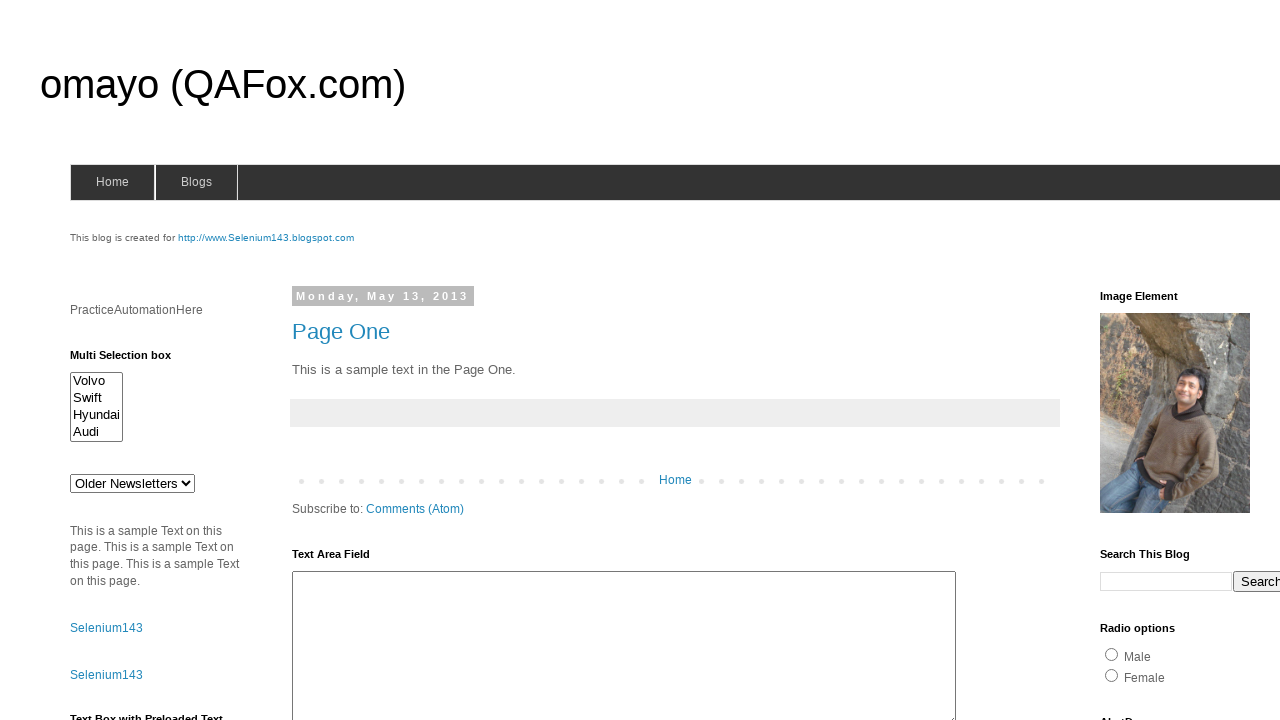

Clicked confirmation alert button at (1155, 361) on #confirm
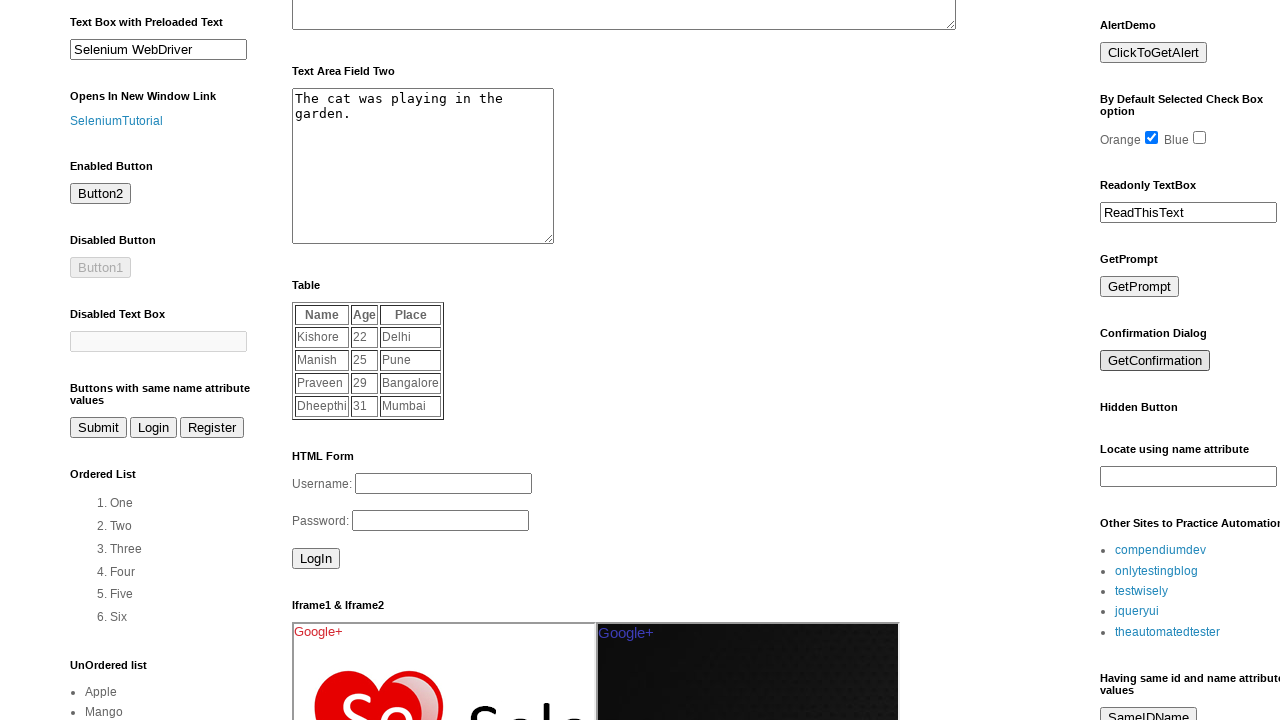

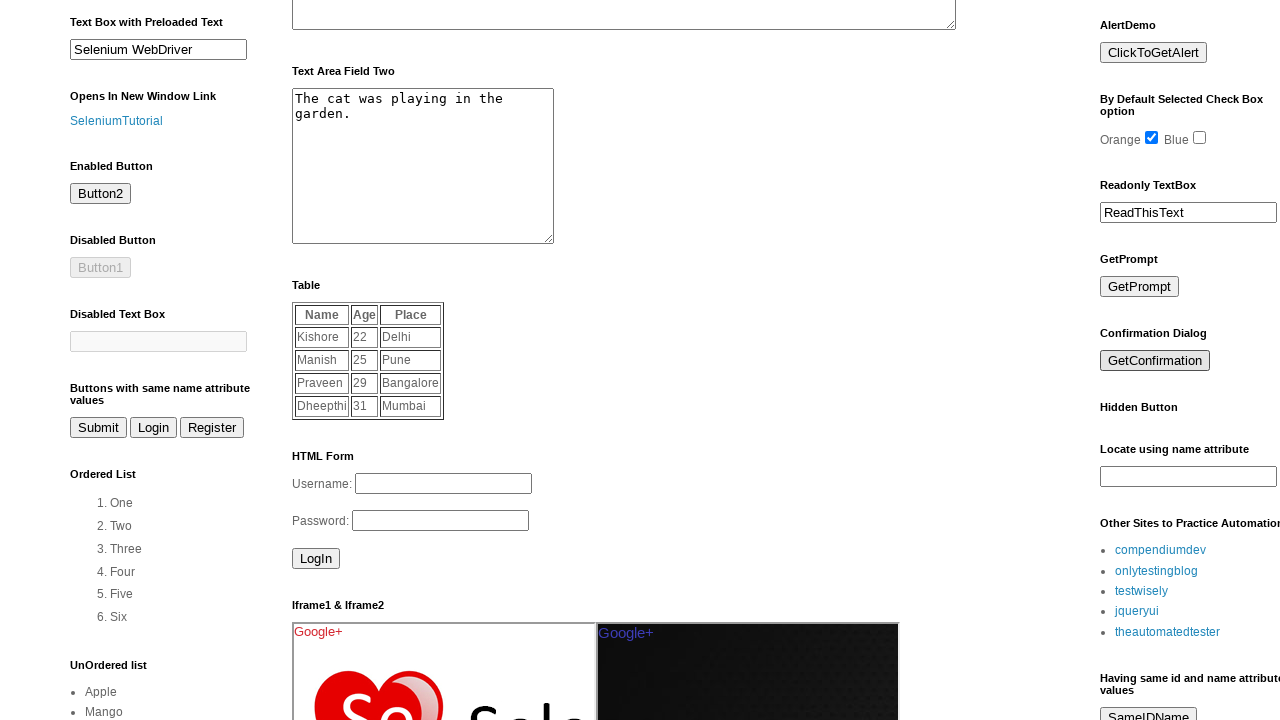